Tests selecting a dropdown option by value and verifies the notification message changes accordingly

Starting URL: https://letcode.in/dropdowns

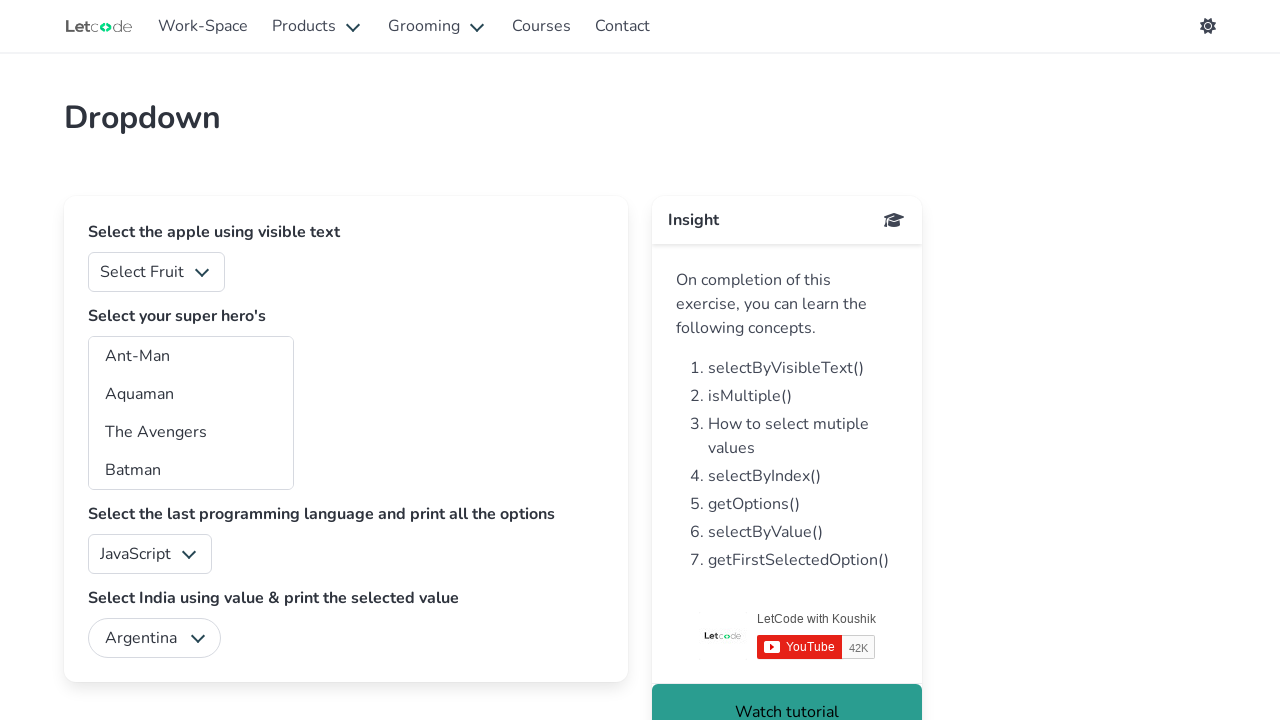

Selected 'Orange' (value '2') from fruits dropdown on #fruits
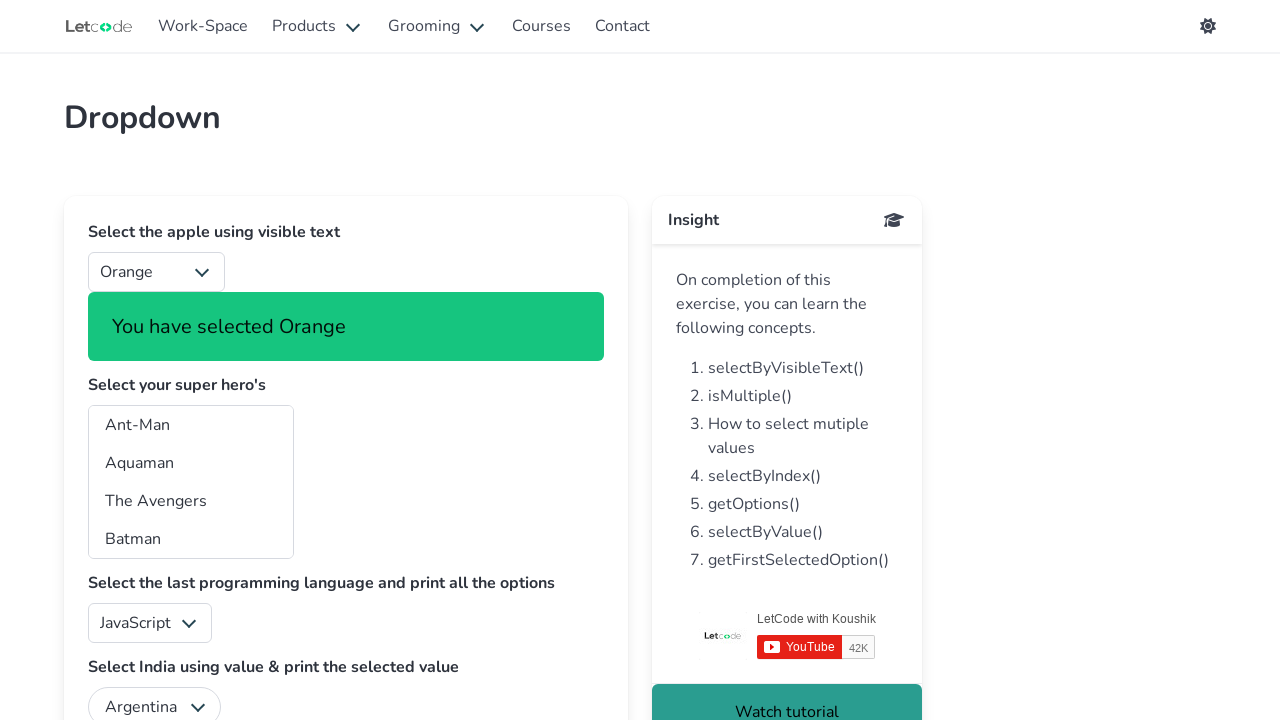

Success notification appeared after selecting Orange
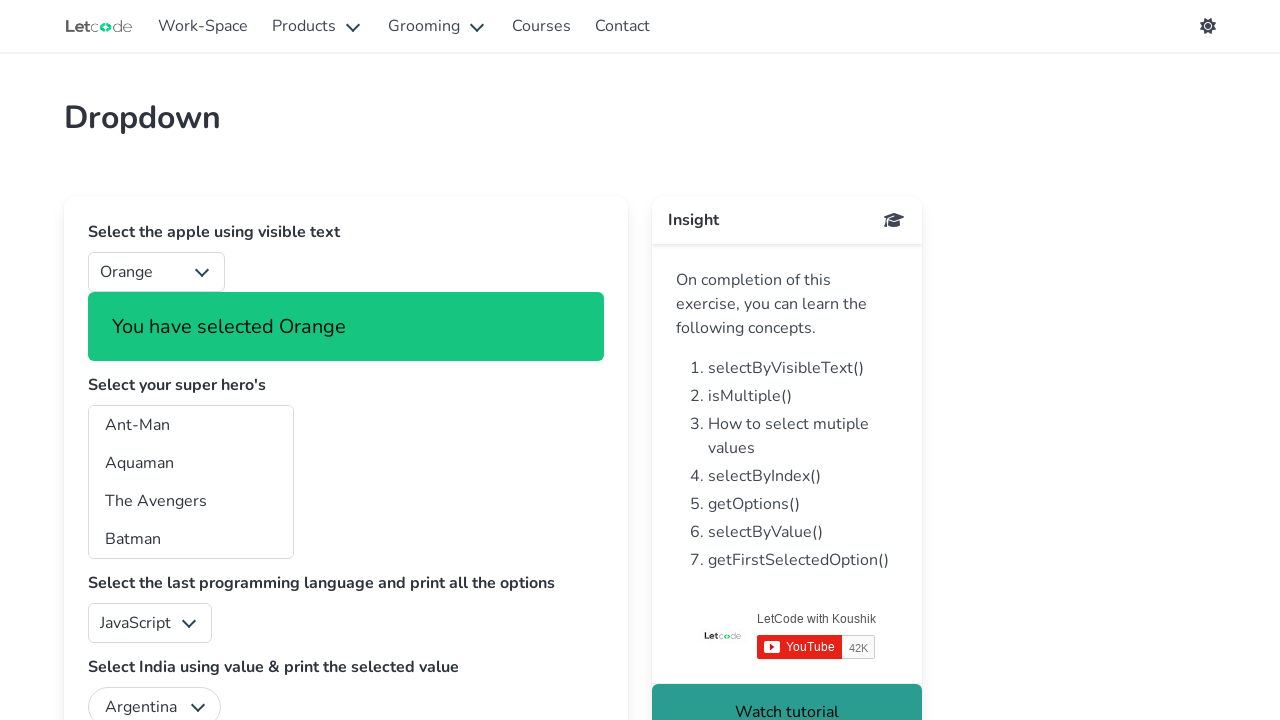

Selected option with value '3' from fruits dropdown to verify notification changes on #fruits
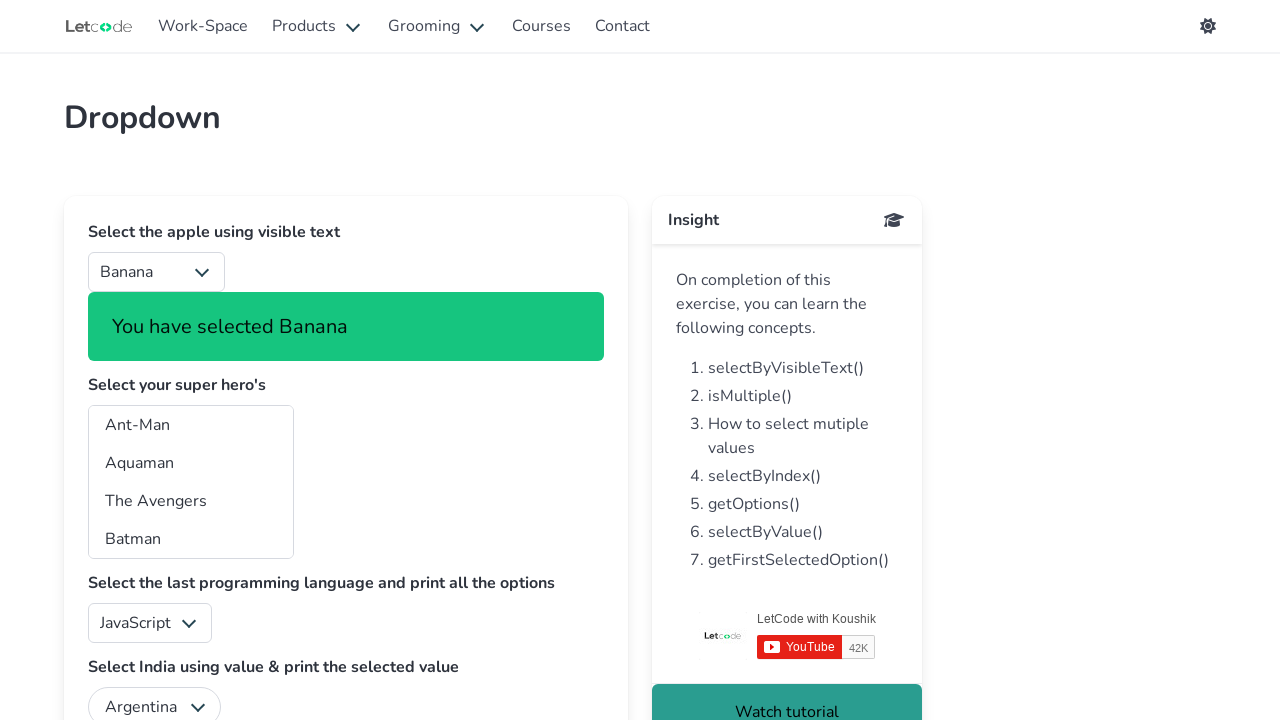

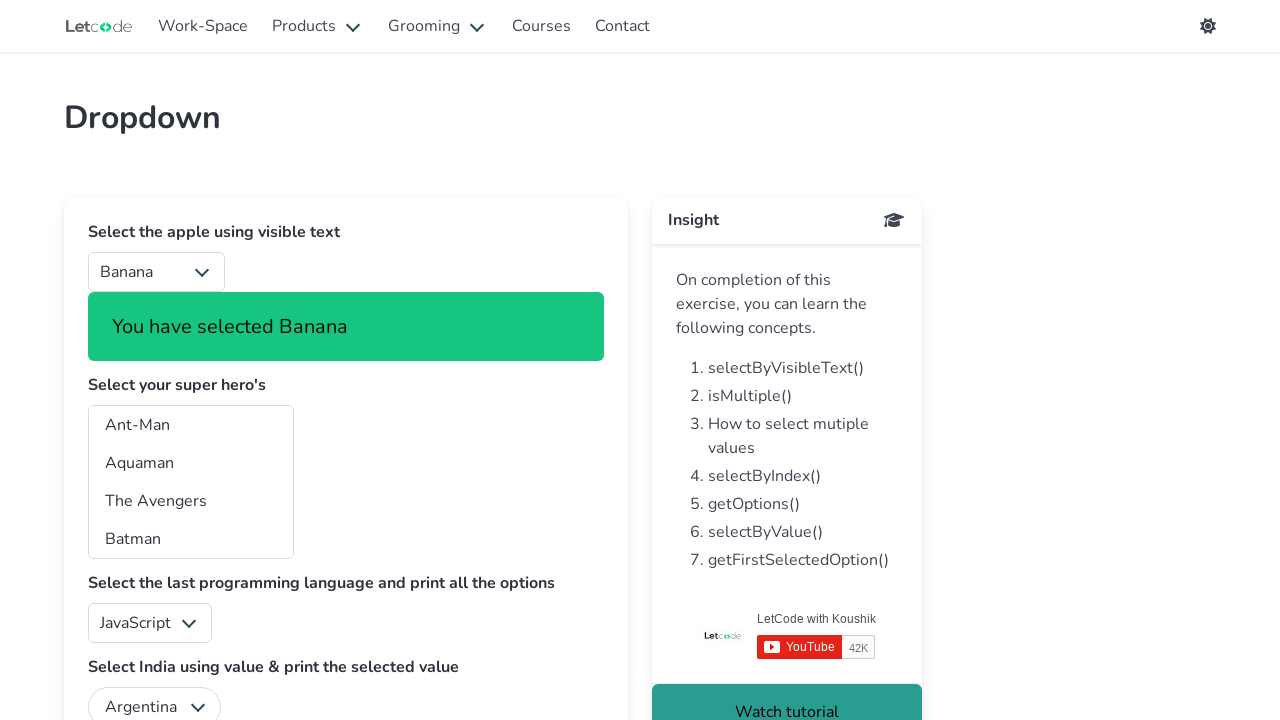